Tests the Open Trivia Database search functionality by searching for "Science: Computers" and verifying that a "No questions found" message appears when searching without selecting a category filter.

Starting URL: https://opentdb.com/

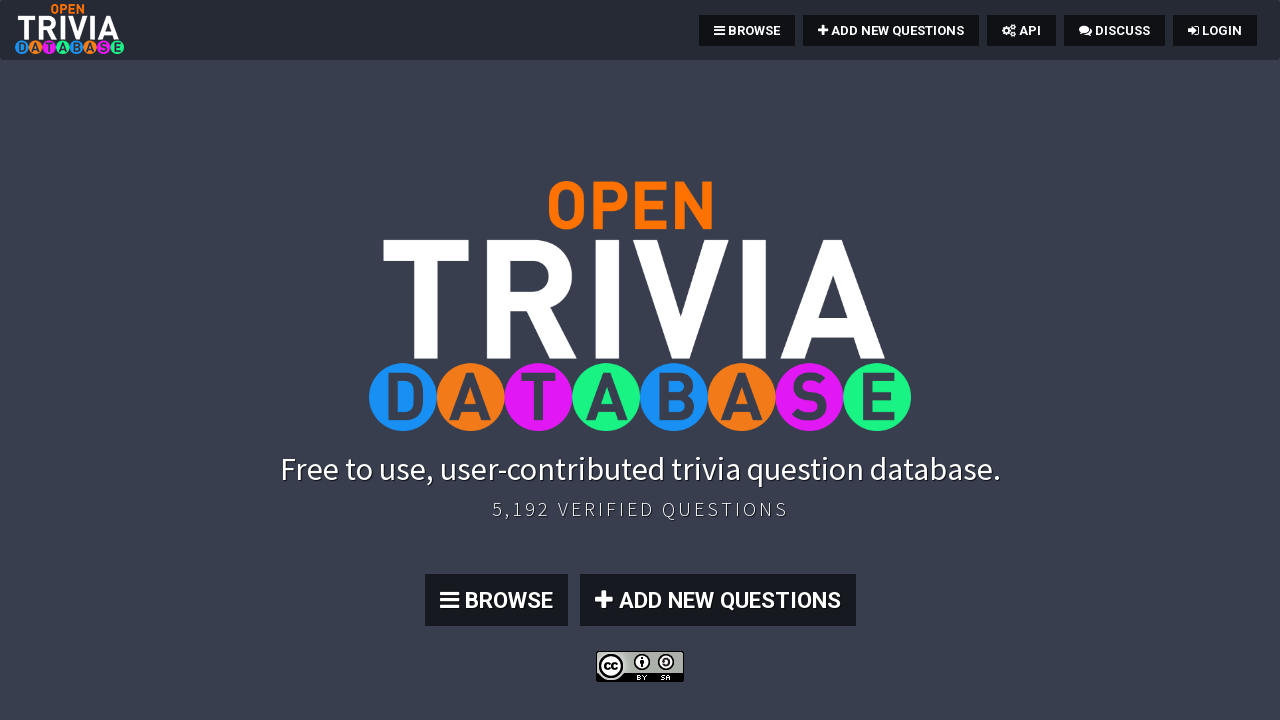

Clicked BROWSE link to navigate to browse page at (747, 30) on text=BROWSE
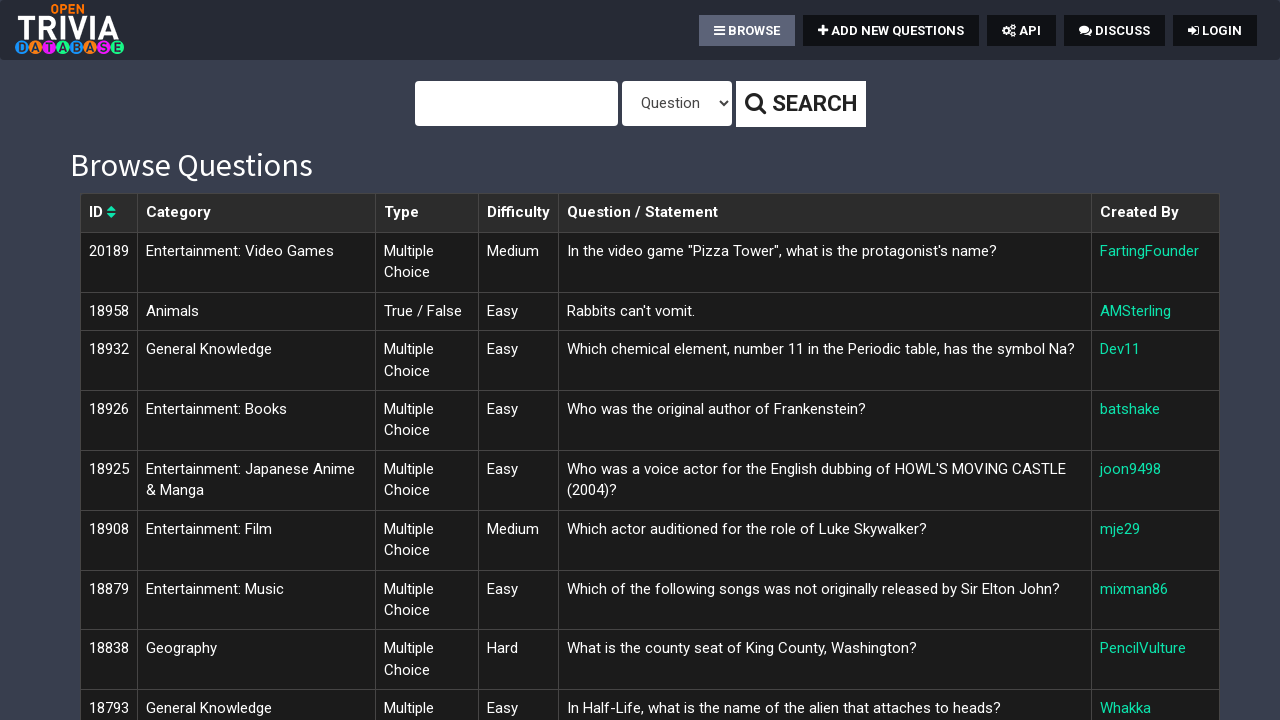

Clicked on the query input field at (516, 104) on #query
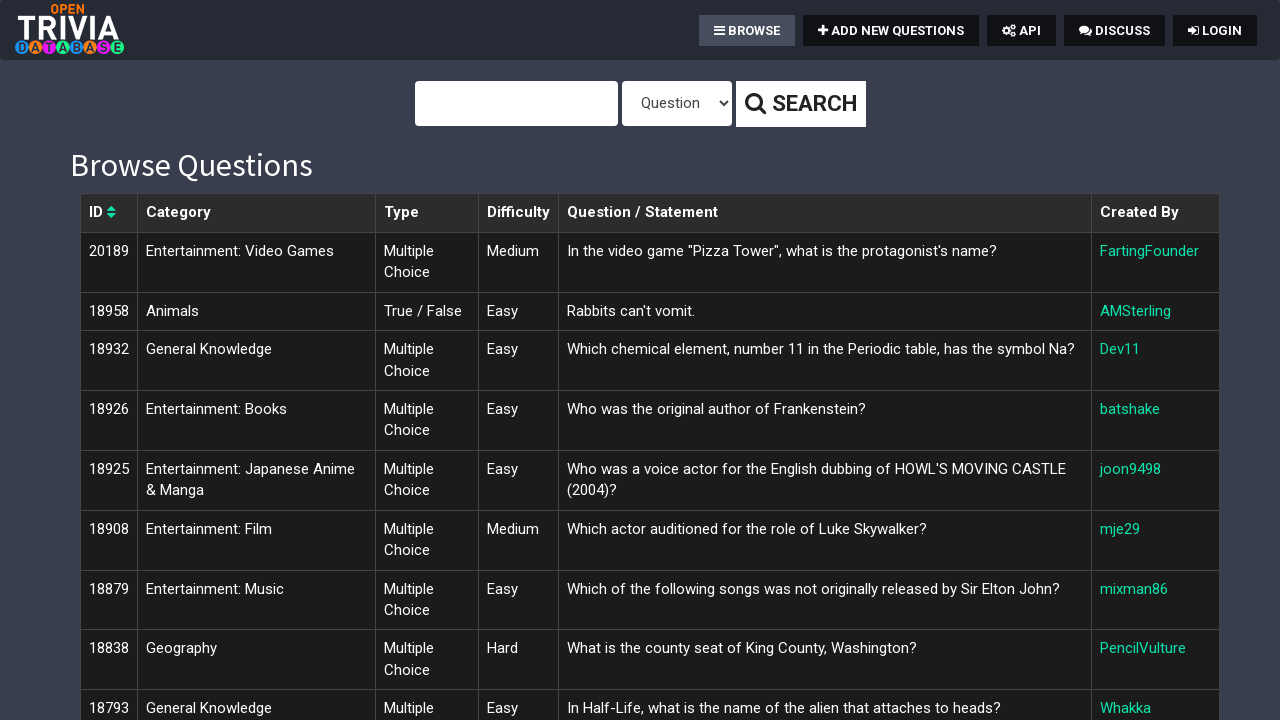

Filled search query with 'Science: Computers' on #query
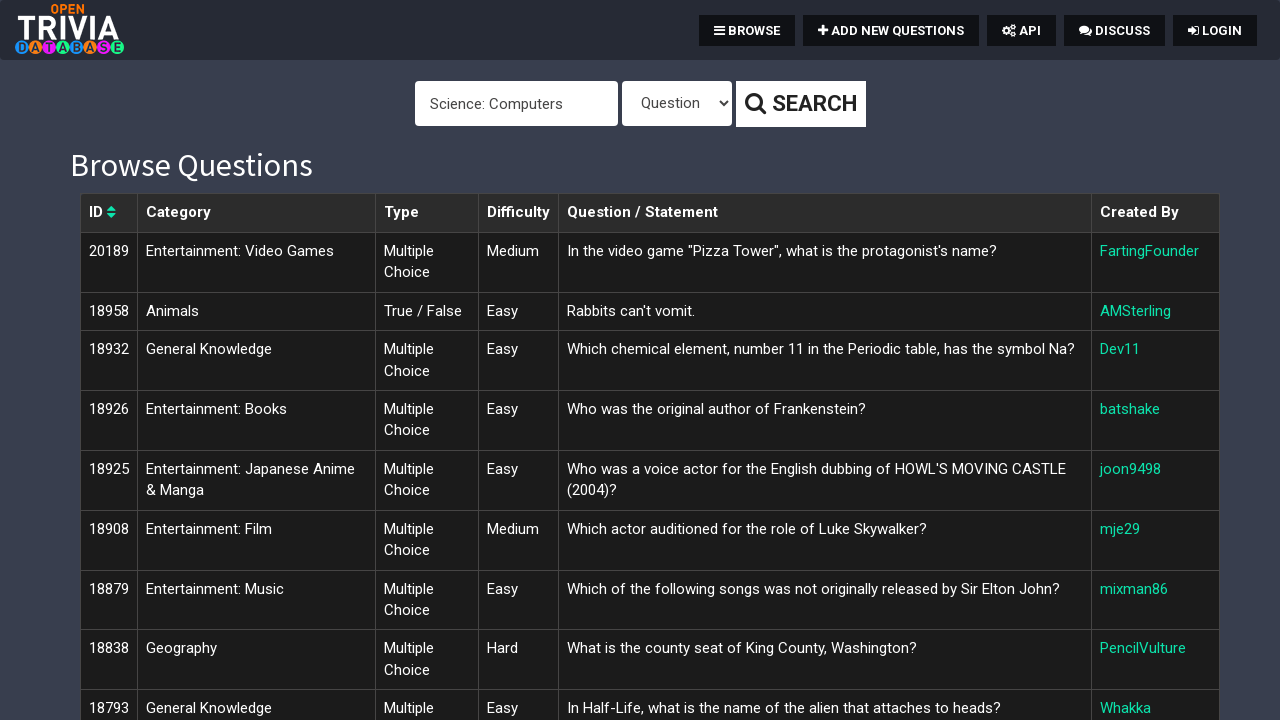

Clicked the search button at (800, 104) on xpath=//body[@id='page-top']/div/form/div/button
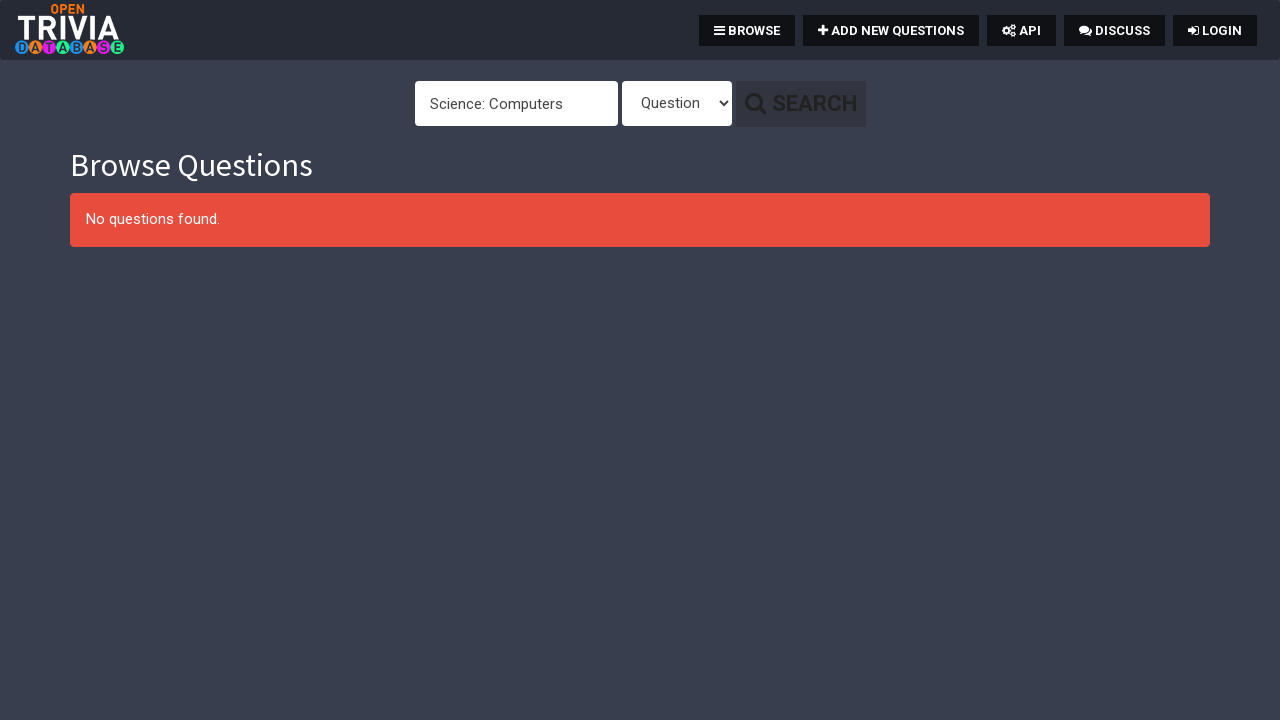

Waited for results to load (networkidle)
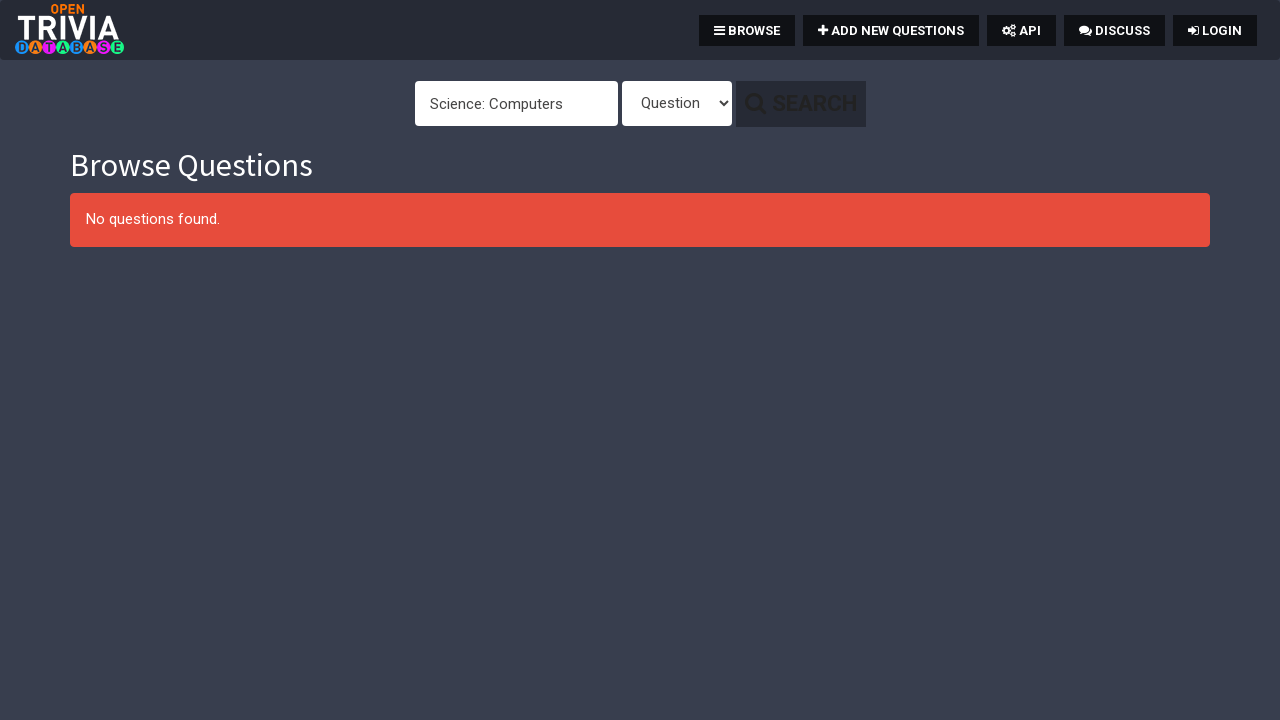

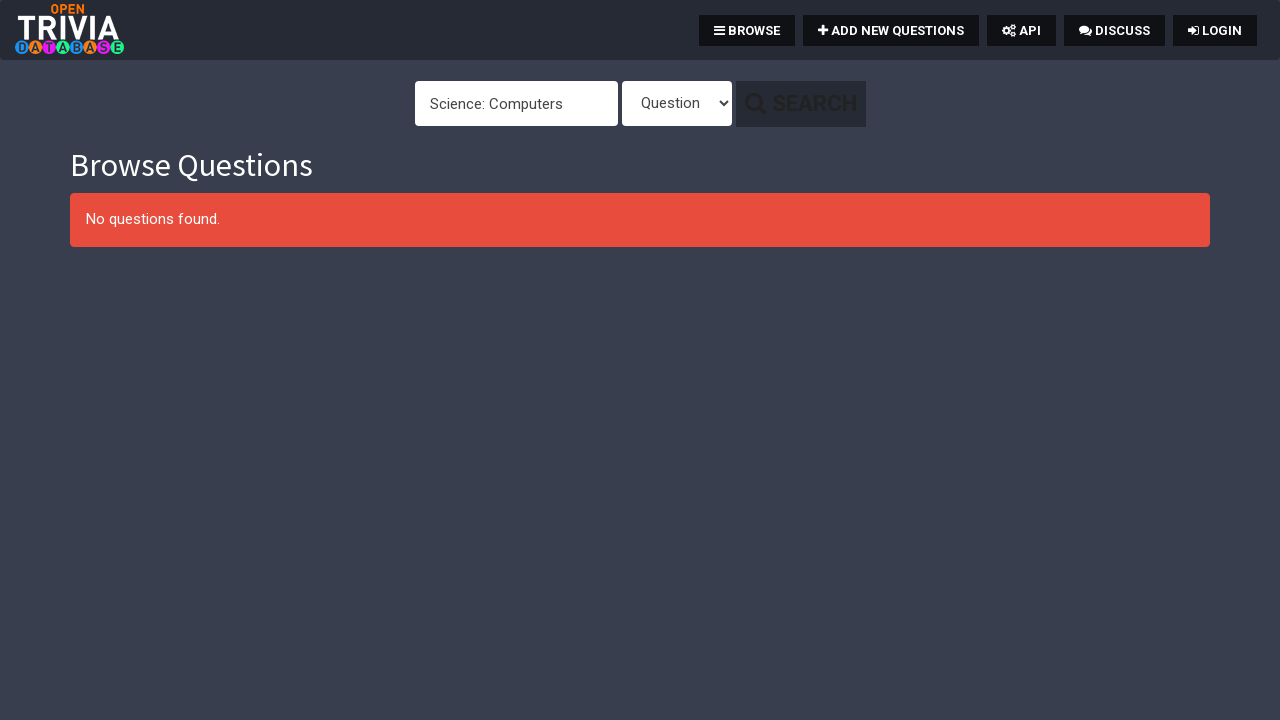